Tests creating a new paste on Pastebin by entering content and title, then verifying the fields contain the expected values

Starting URL: https://pastebin.com

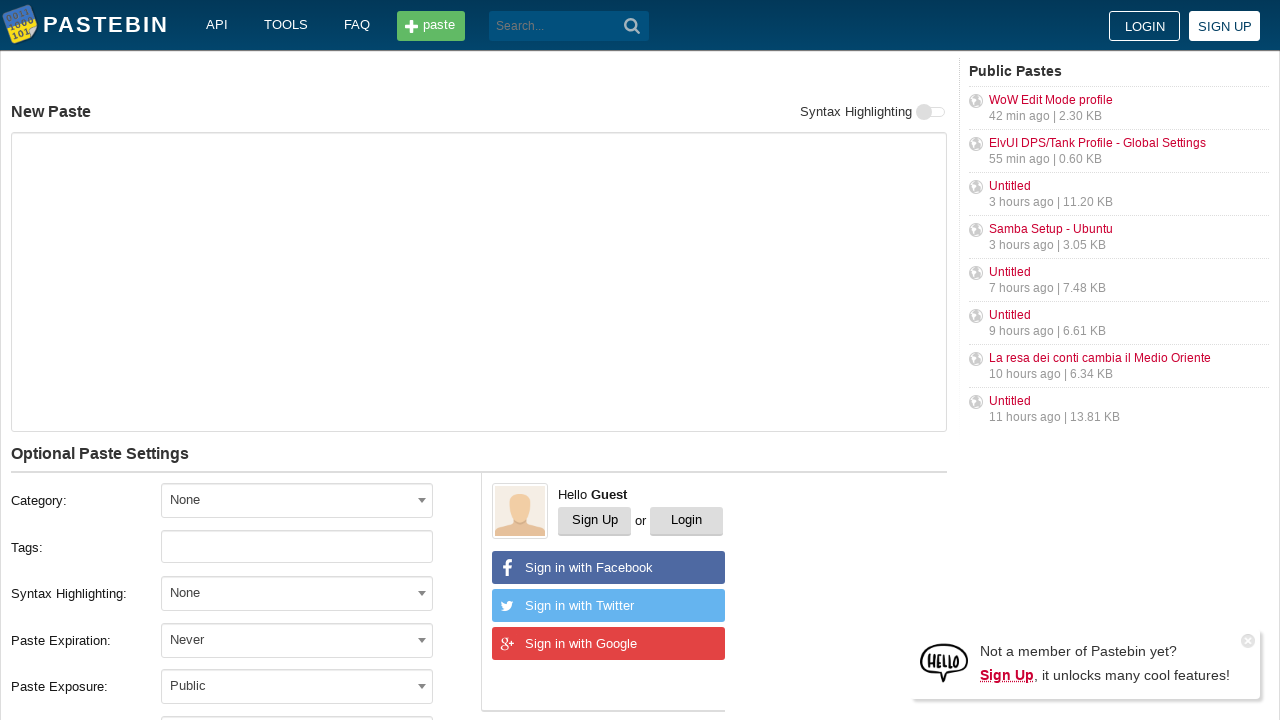

Filled paste content field with 'Hello from WebDriver' on #postform-text
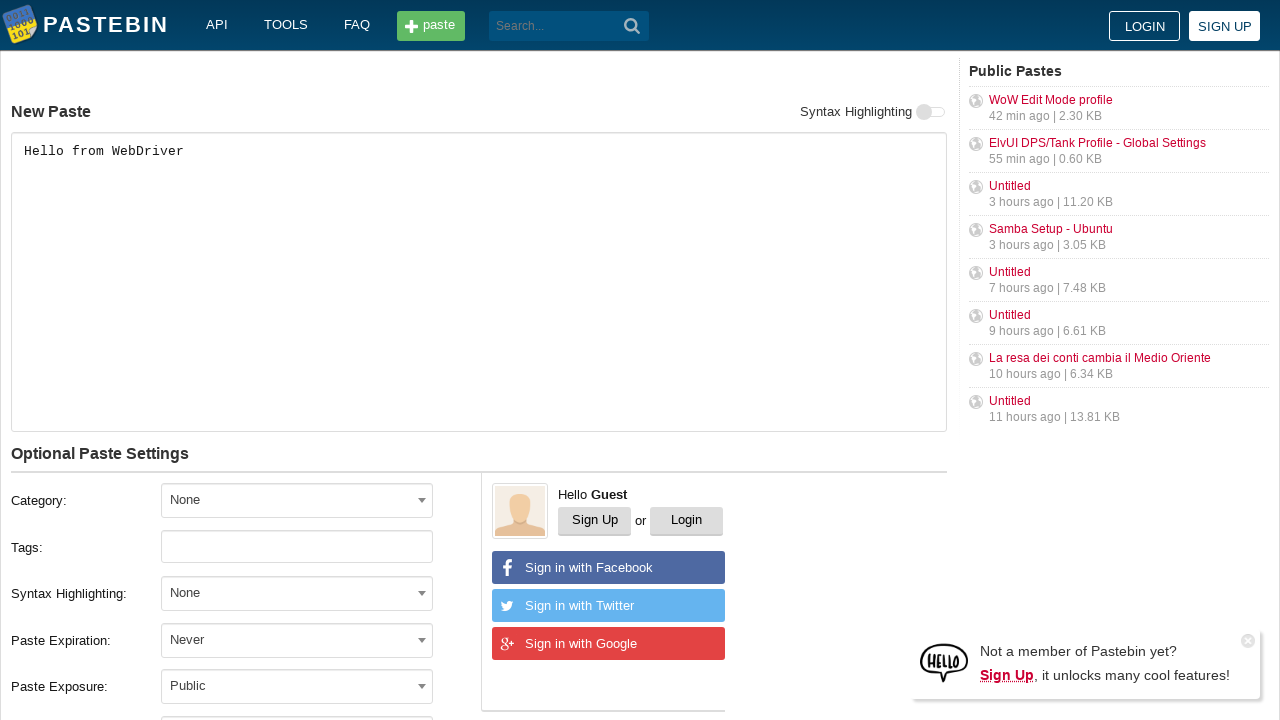

Filled paste title field with 'helloweb' on #postform-name
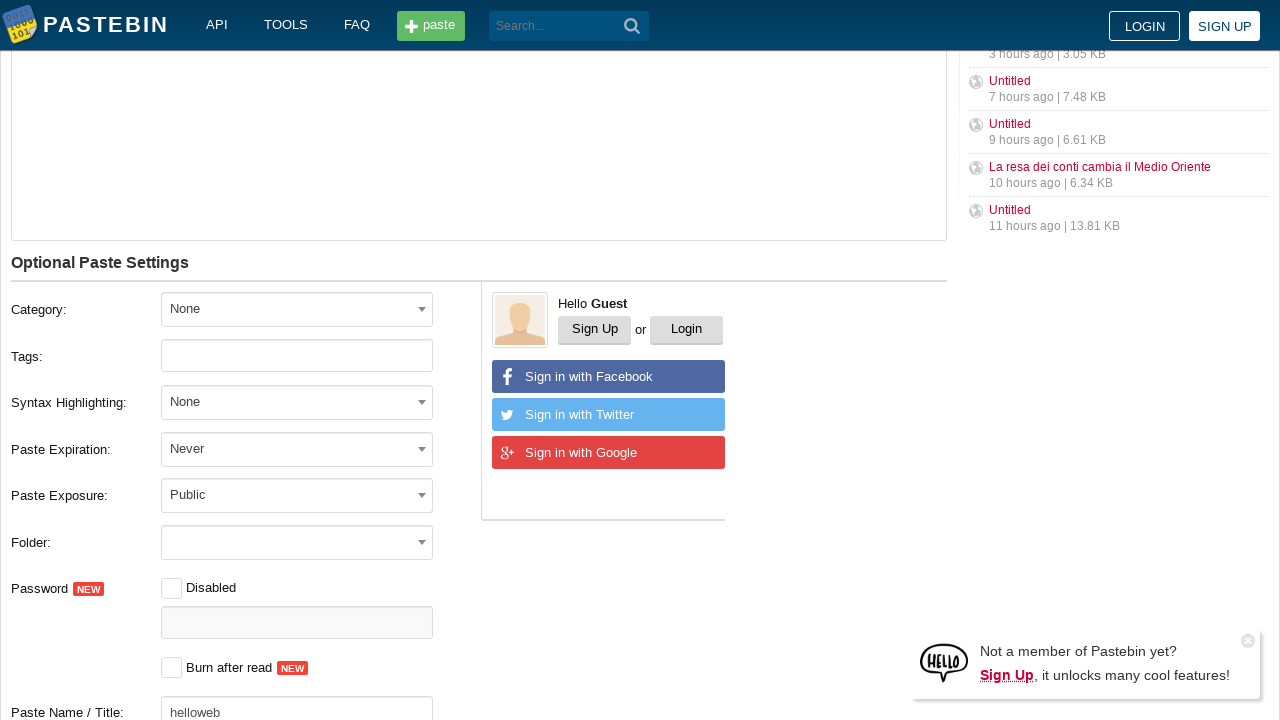

Verified paste title field is present
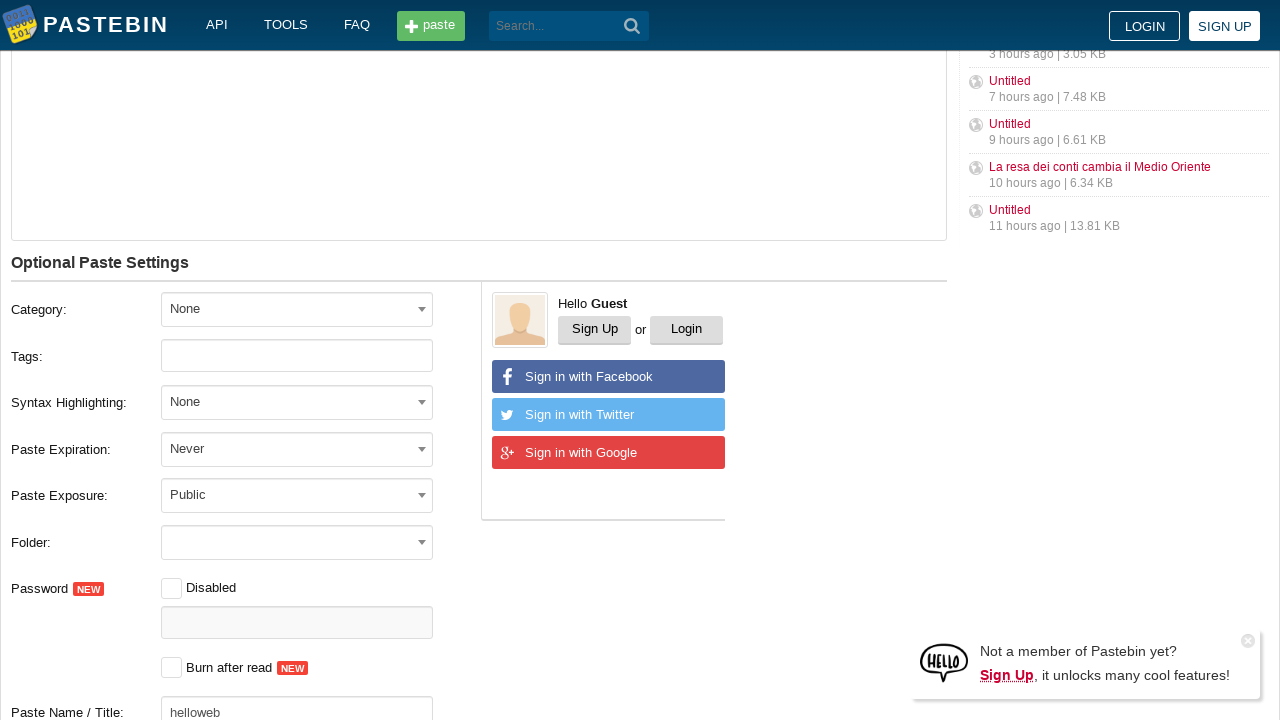

Verified paste content field is present
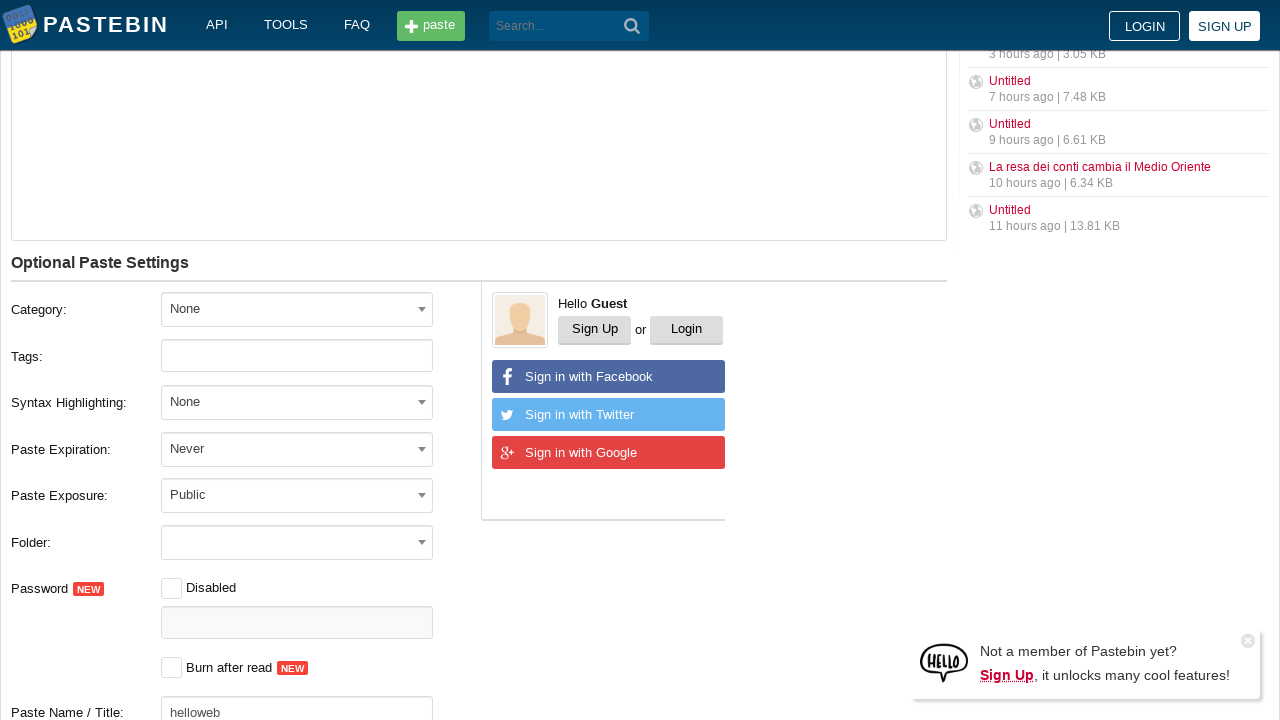

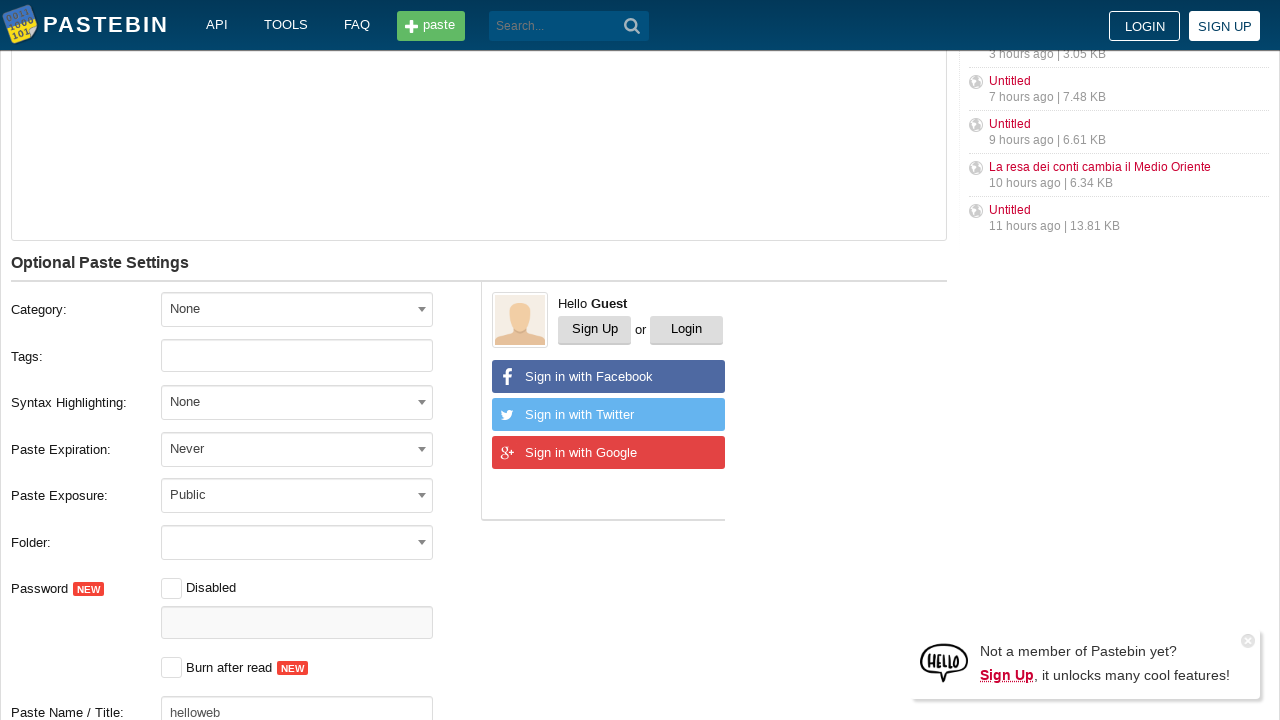